Navigates to the Sauce Demo website, maximizes the browser window, and verifies the page title is accessible.

Starting URL: https://www.saucedemo.com/

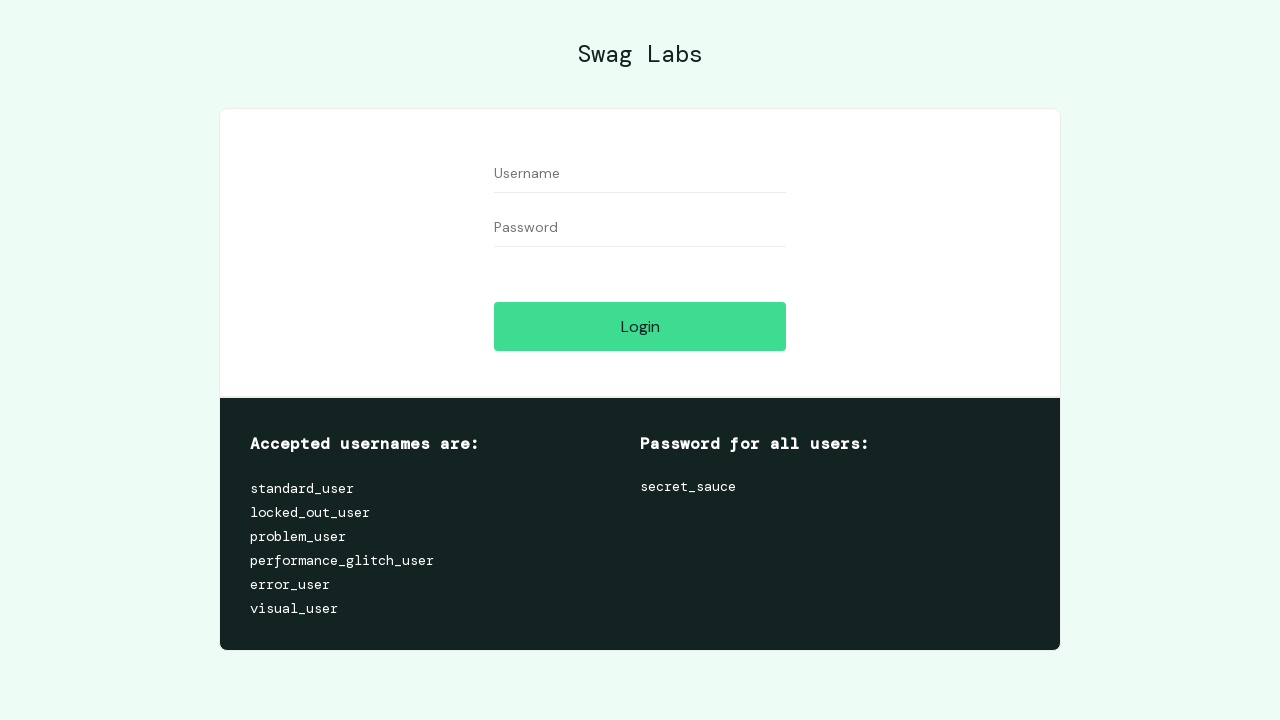

Set viewport size to 1920x1080
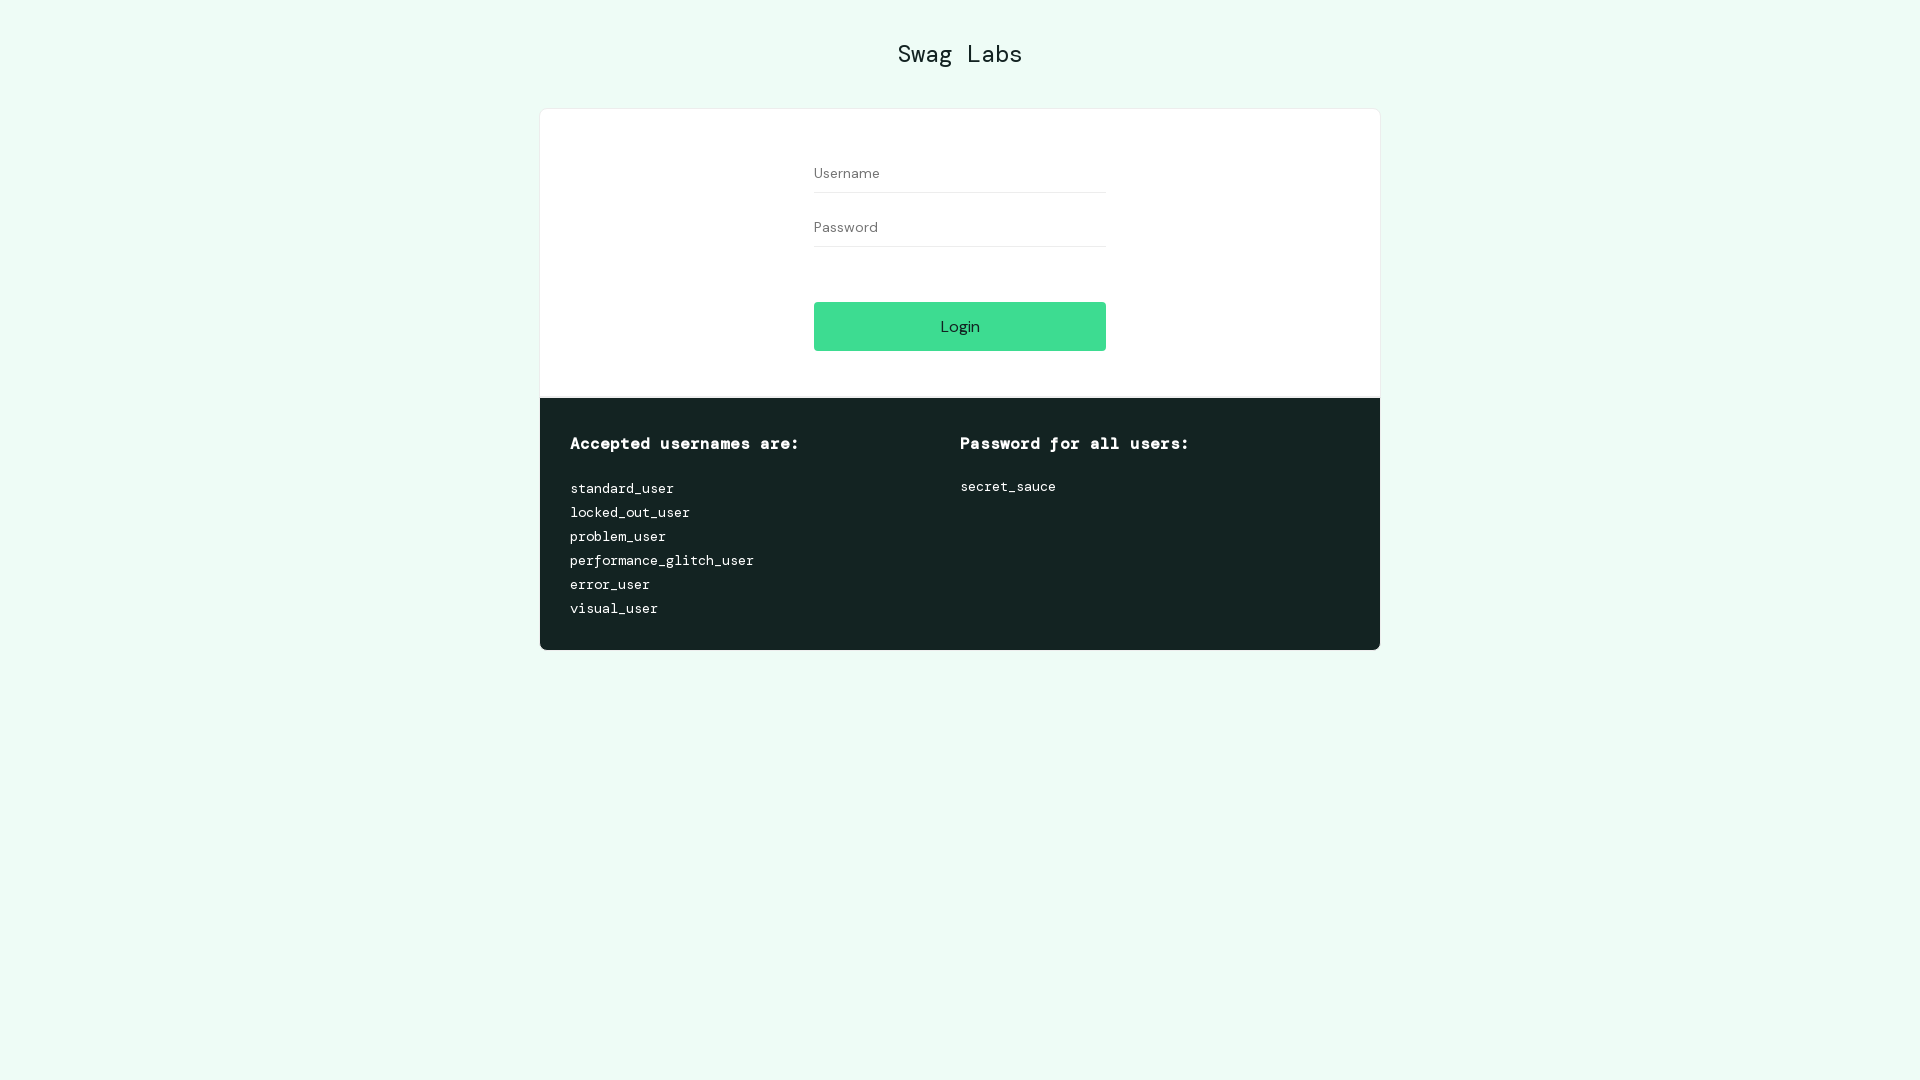

Retrieved page title: Swag Labs
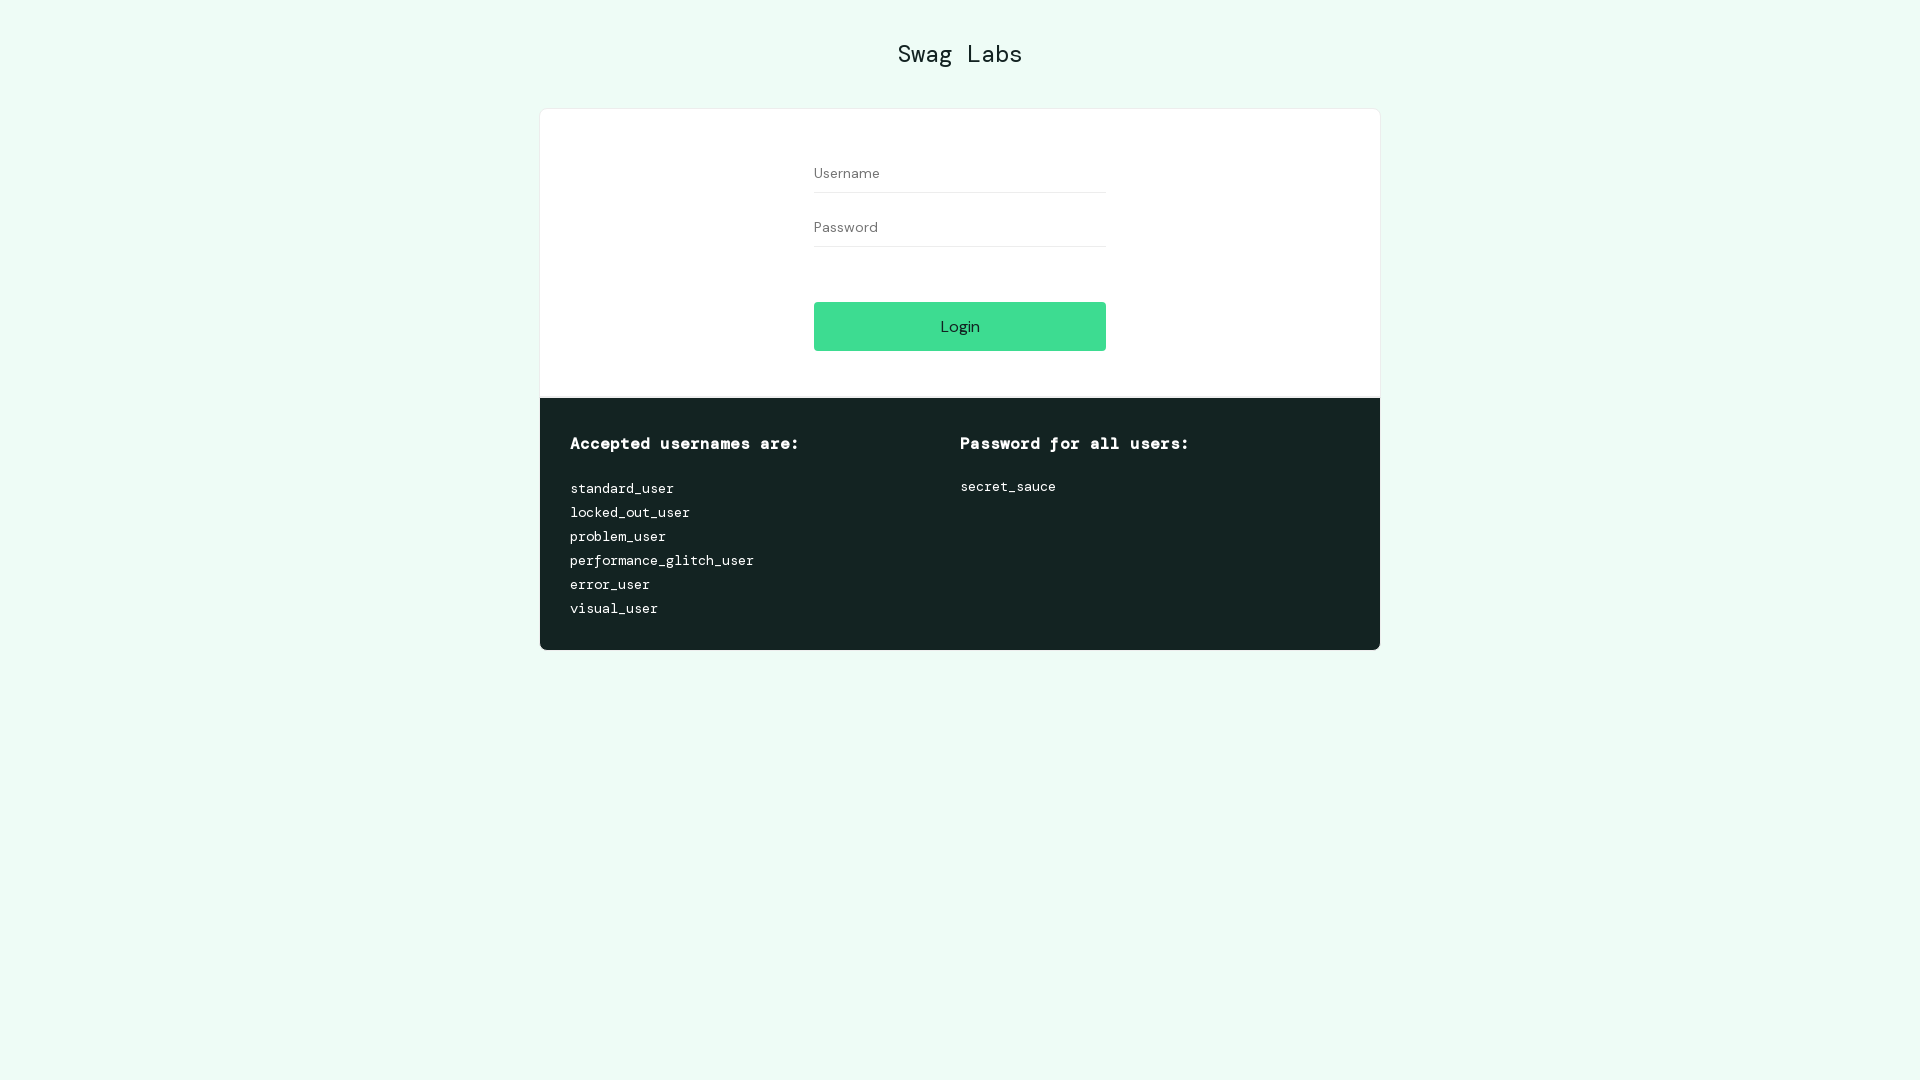

Page fully loaded (domcontentloaded state reached)
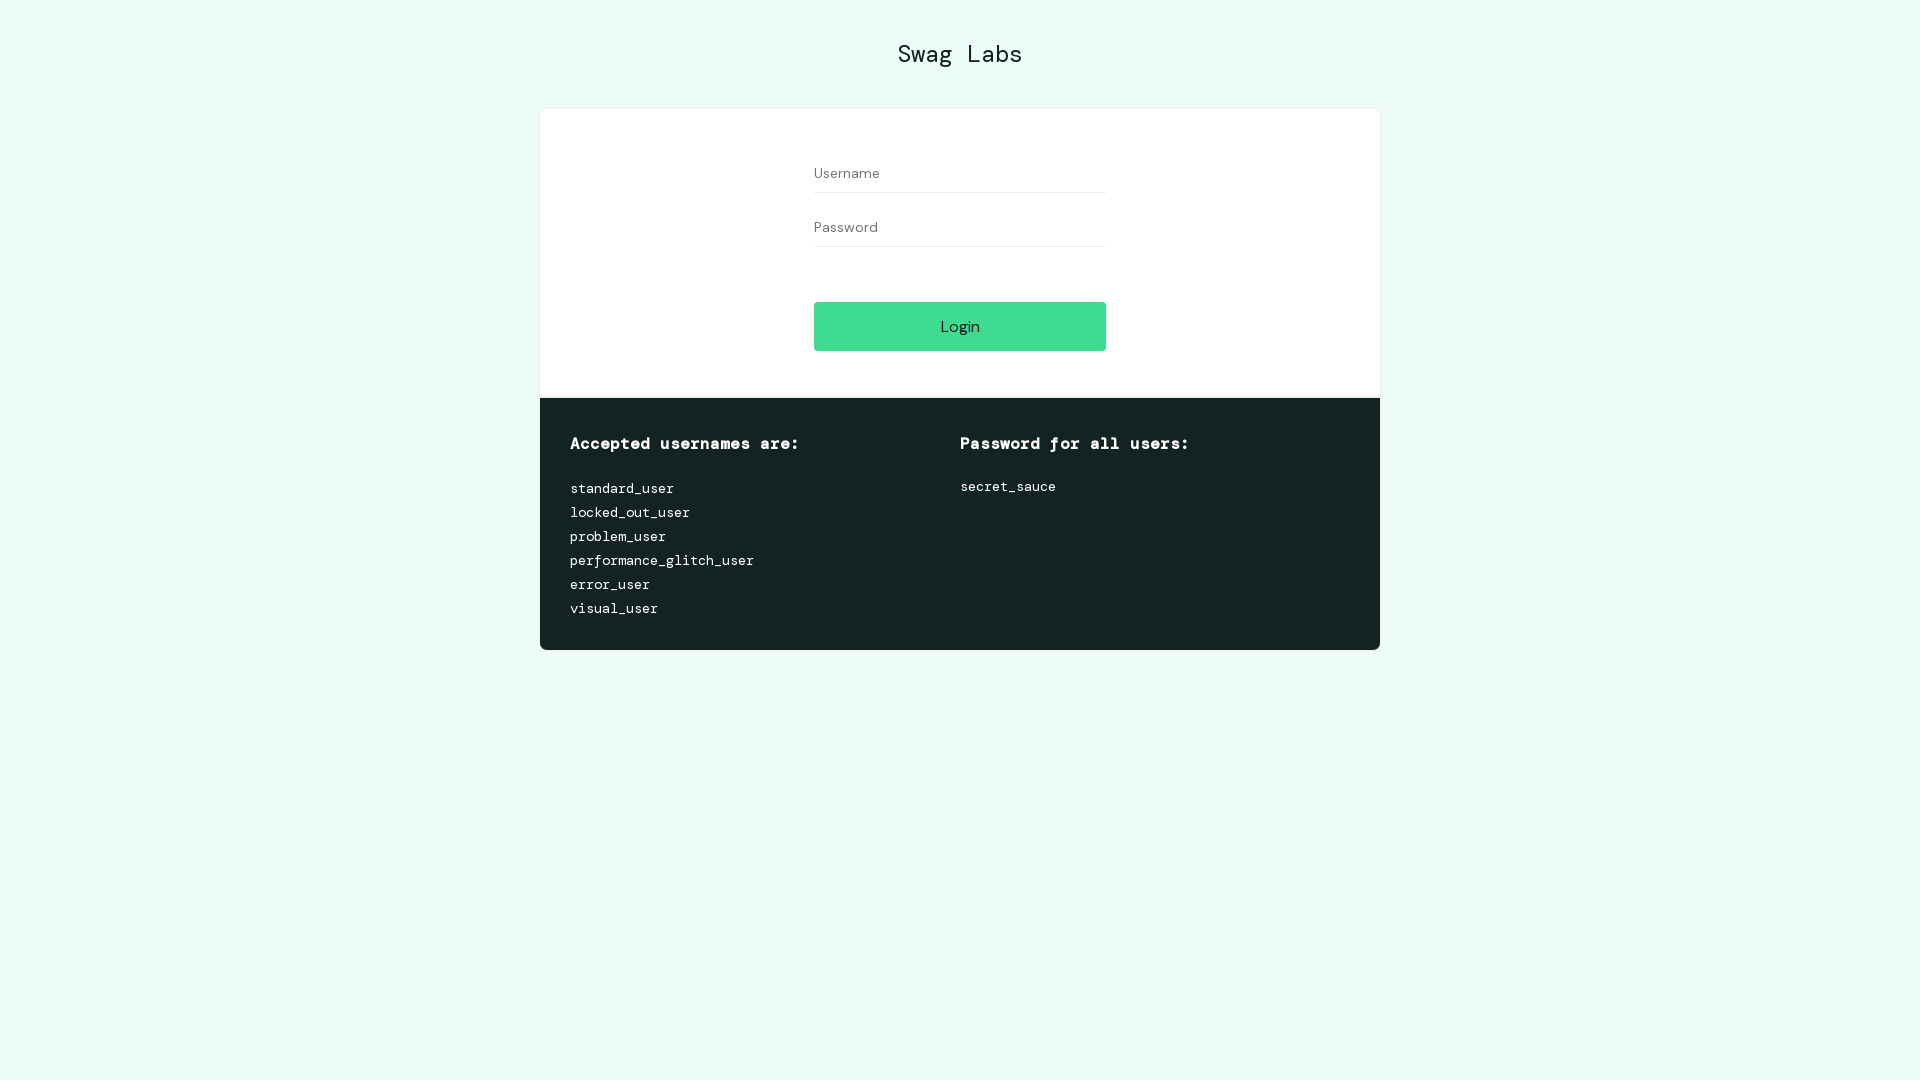

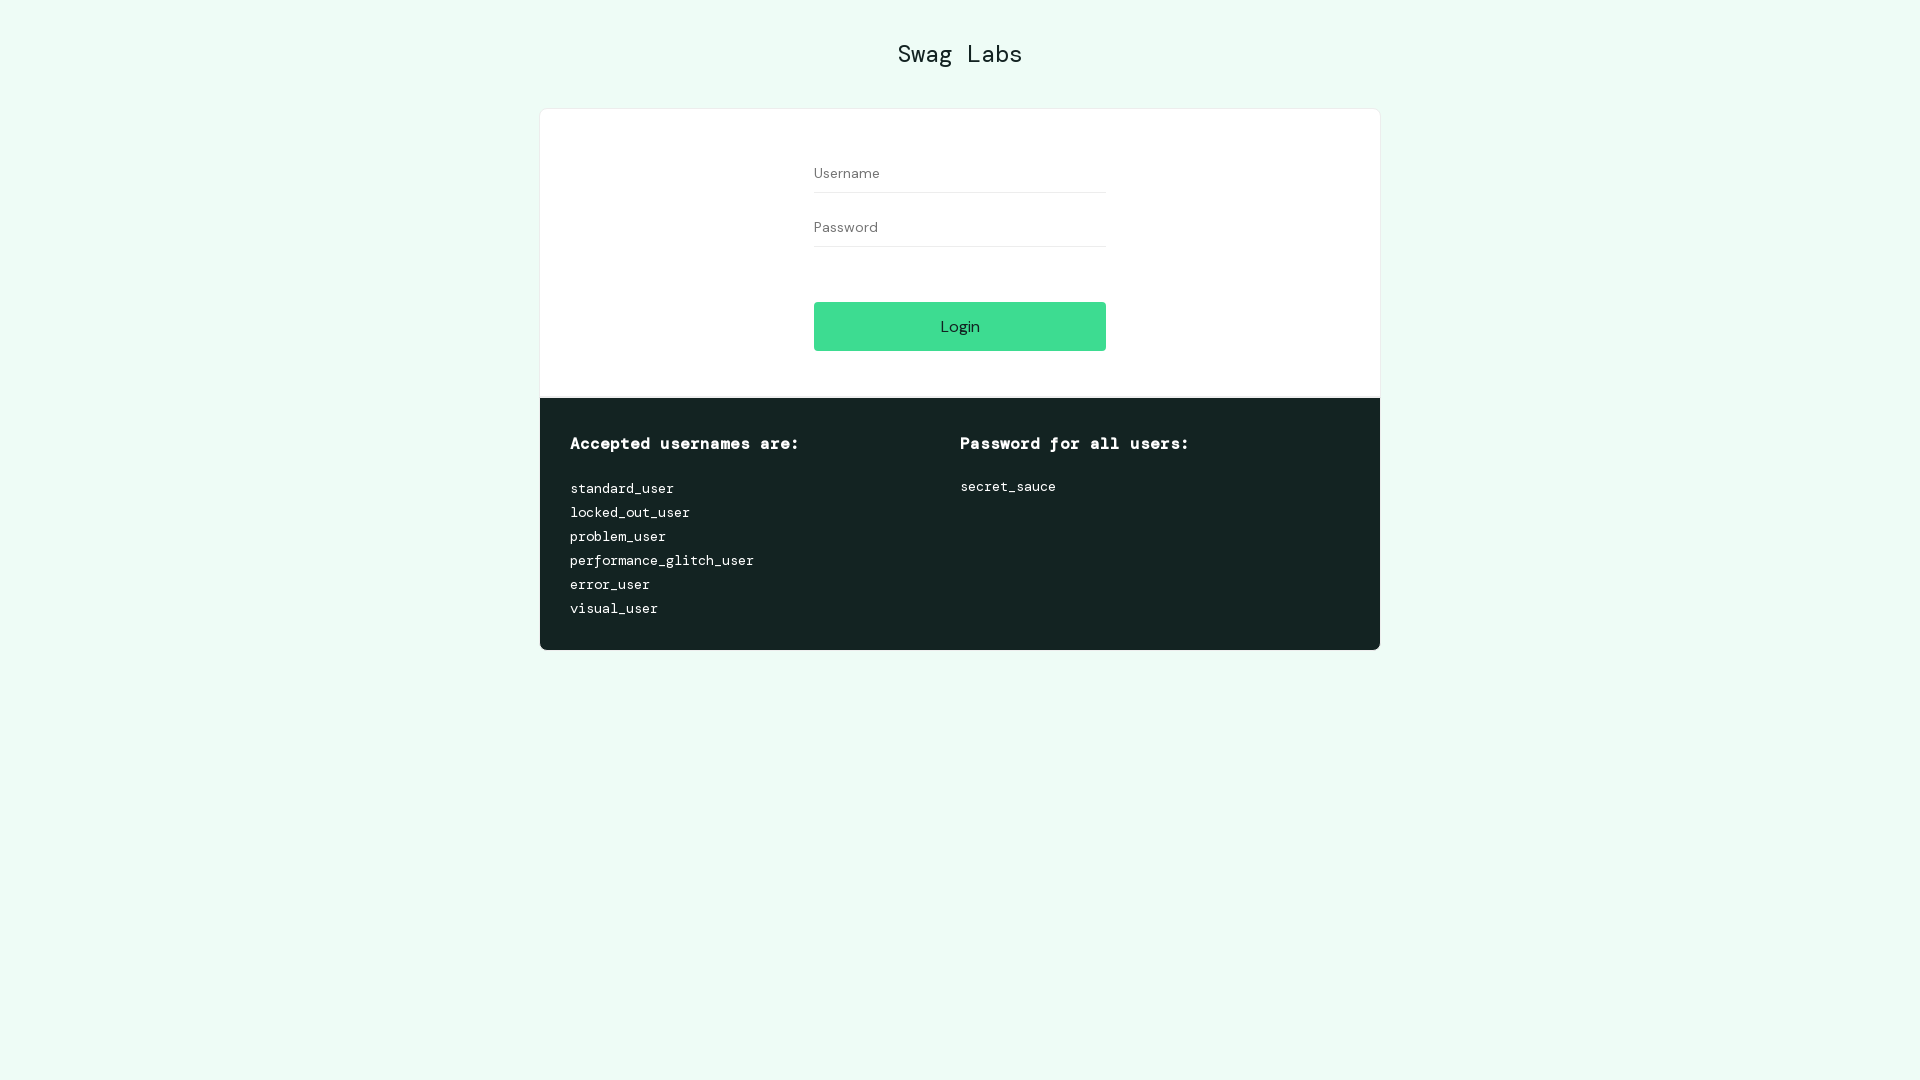